Tests dropdown functionality by navigating to the dropdown page, selecting an option, and verifying the selection

Starting URL: https://the-internet.herokuapp.com/

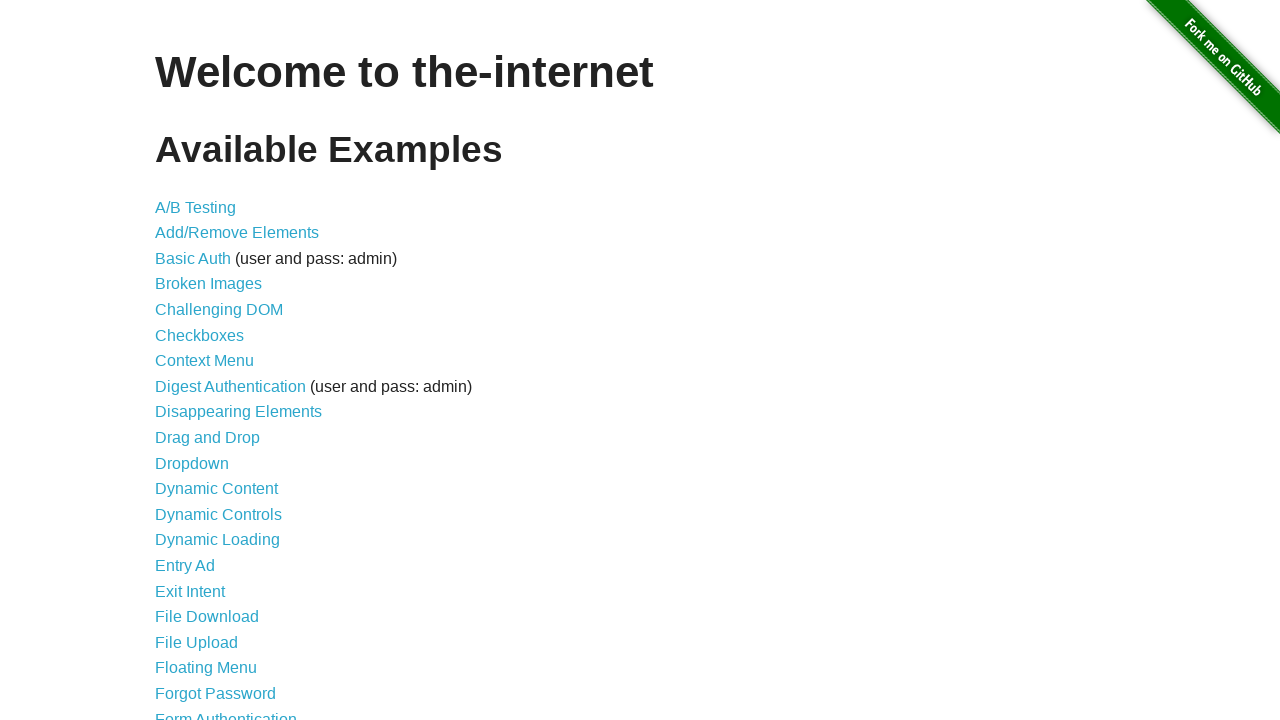

Clicked on Dropdown link at (192, 463) on text=Dropdown
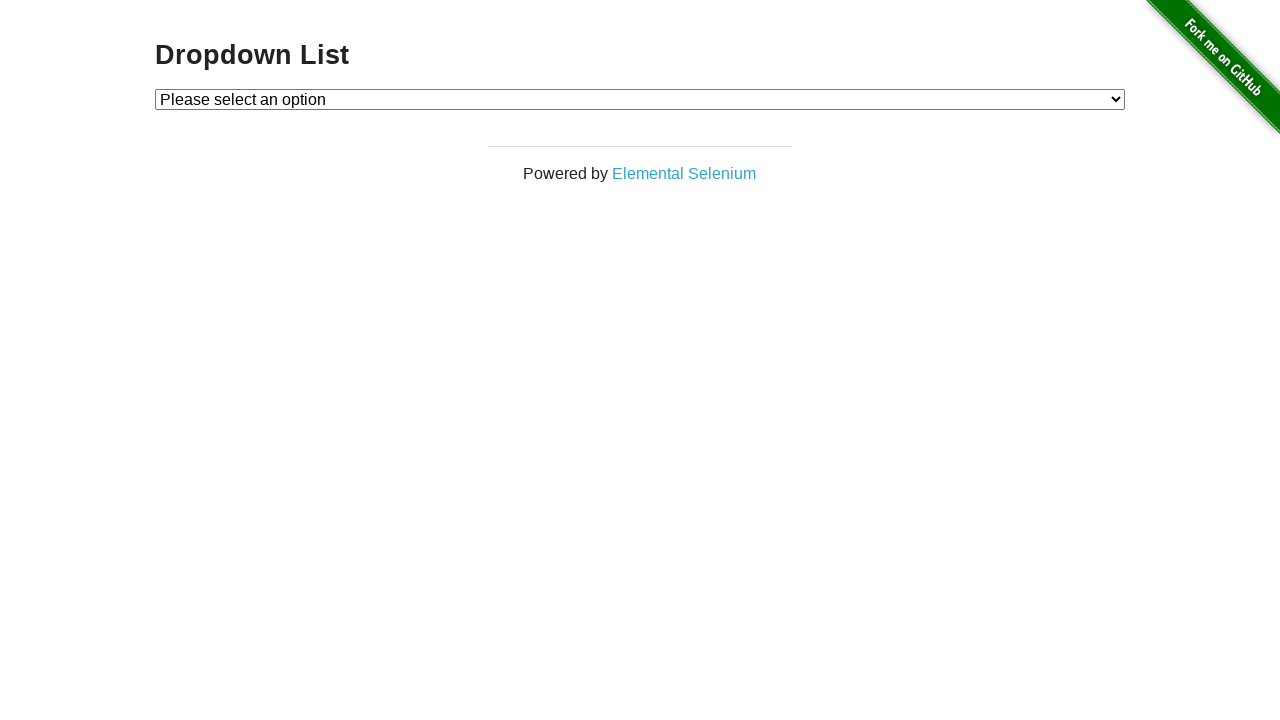

Dropdown element loaded and became visible
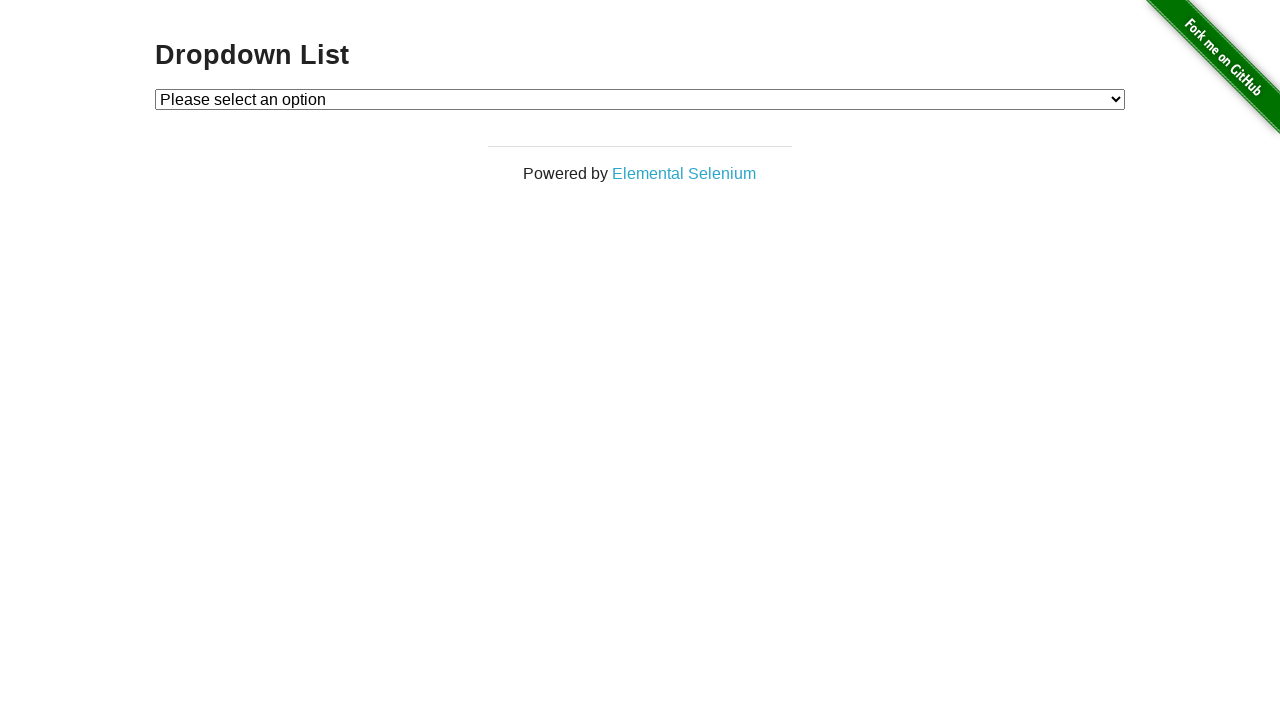

Selected 'Option 1' from dropdown on #dropdown
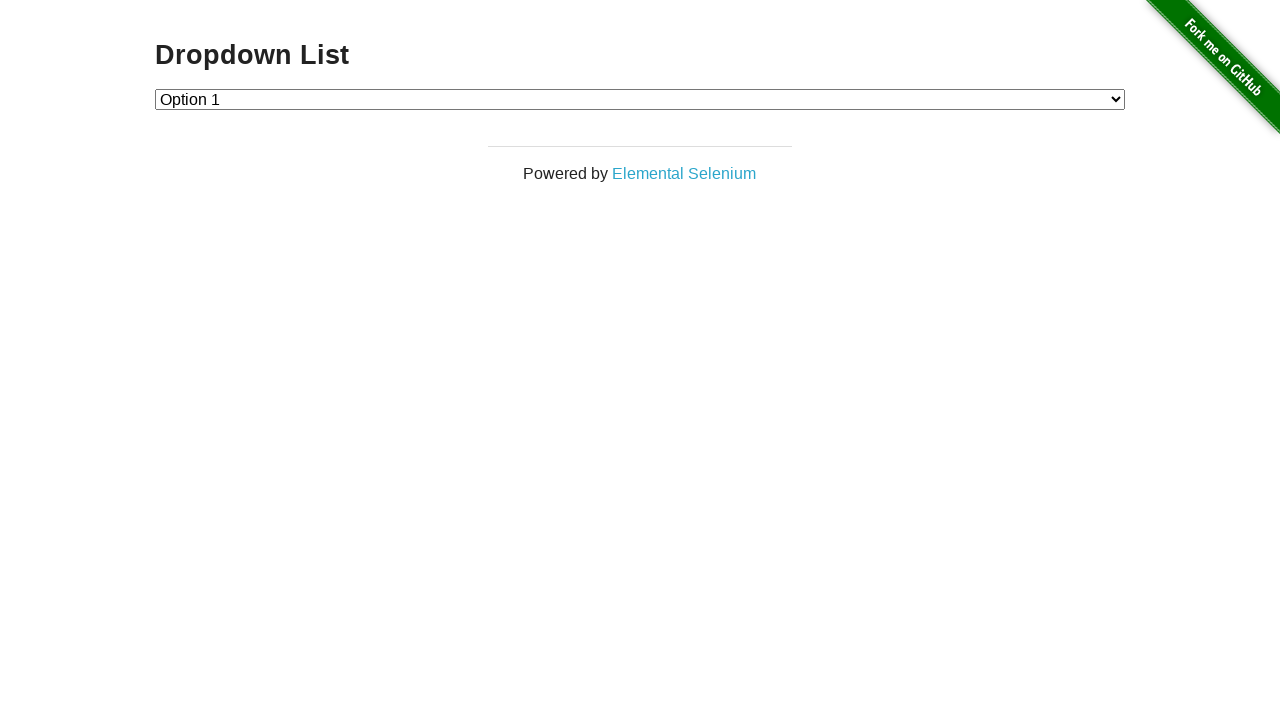

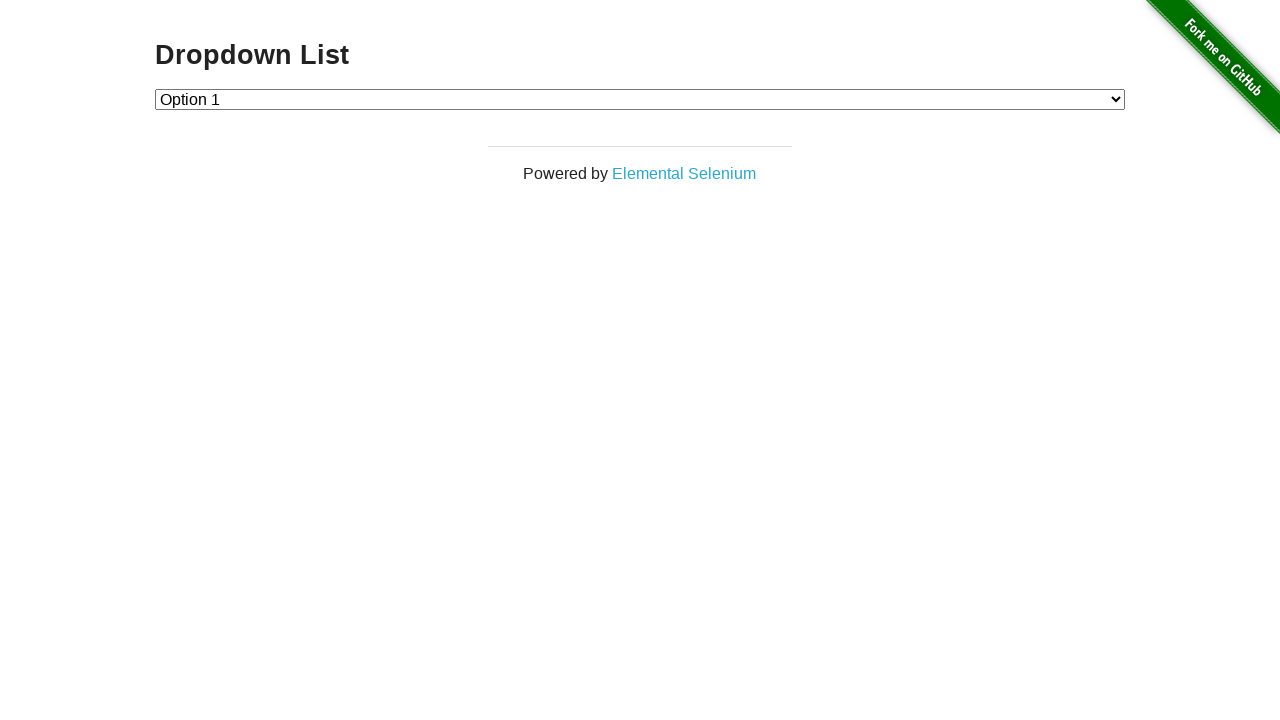